Tests AJAX functionality by clicking a button and waiting for dynamically loaded content to appear

Starting URL: http://uitestingplayground.com/ajax

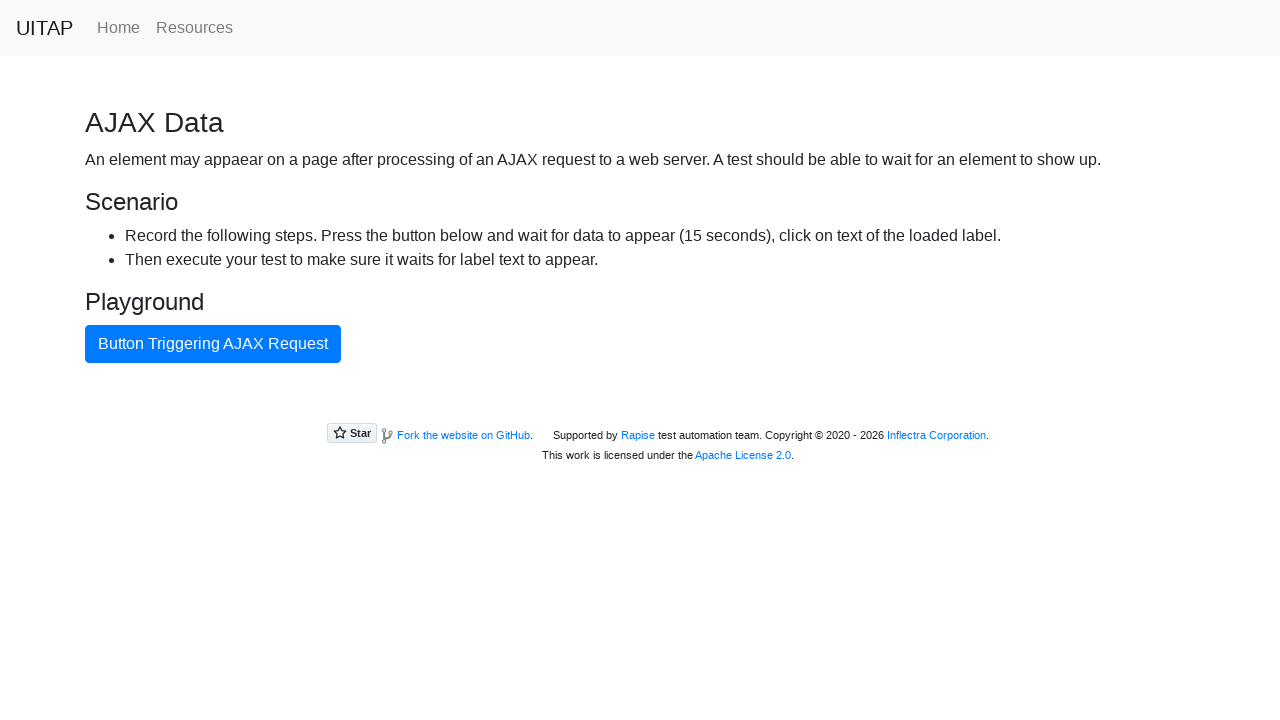

Clicked AJAX button to trigger dynamic content loading at (213, 344) on button#ajaxButton
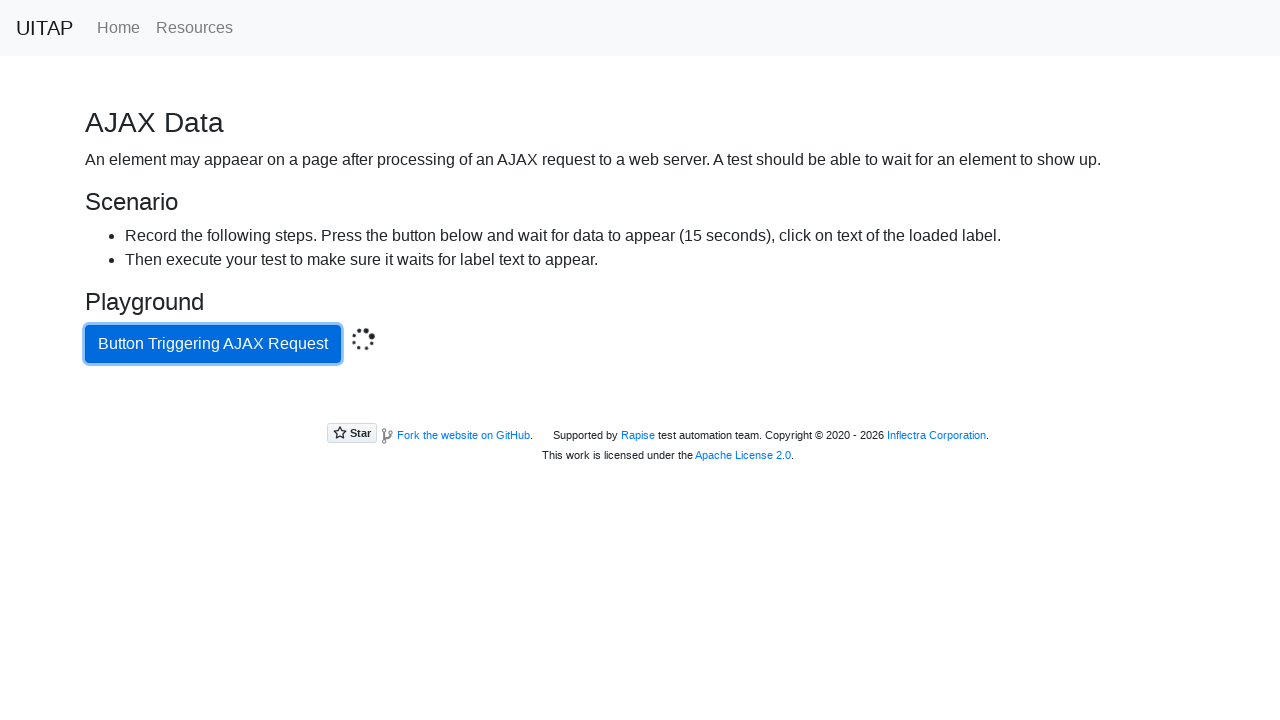

Waited for success message to appear after AJAX call completed
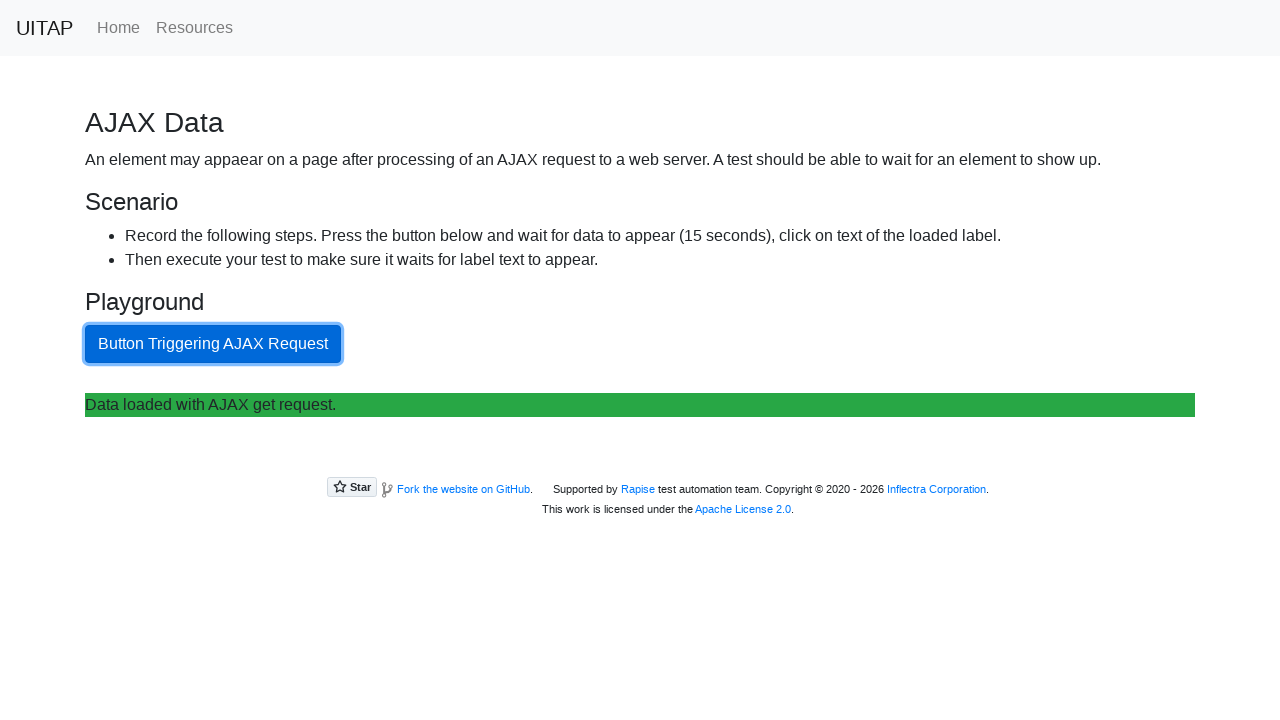

Retrieved success message text: Data loaded with AJAX get request.
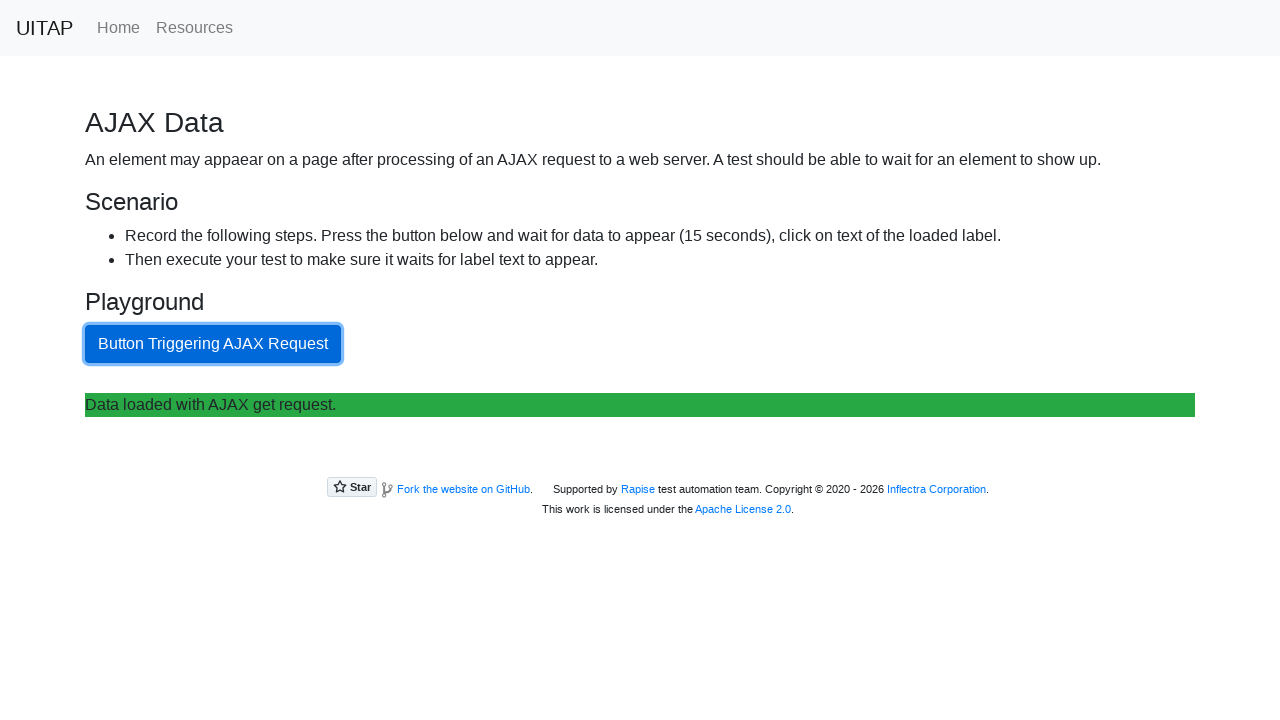

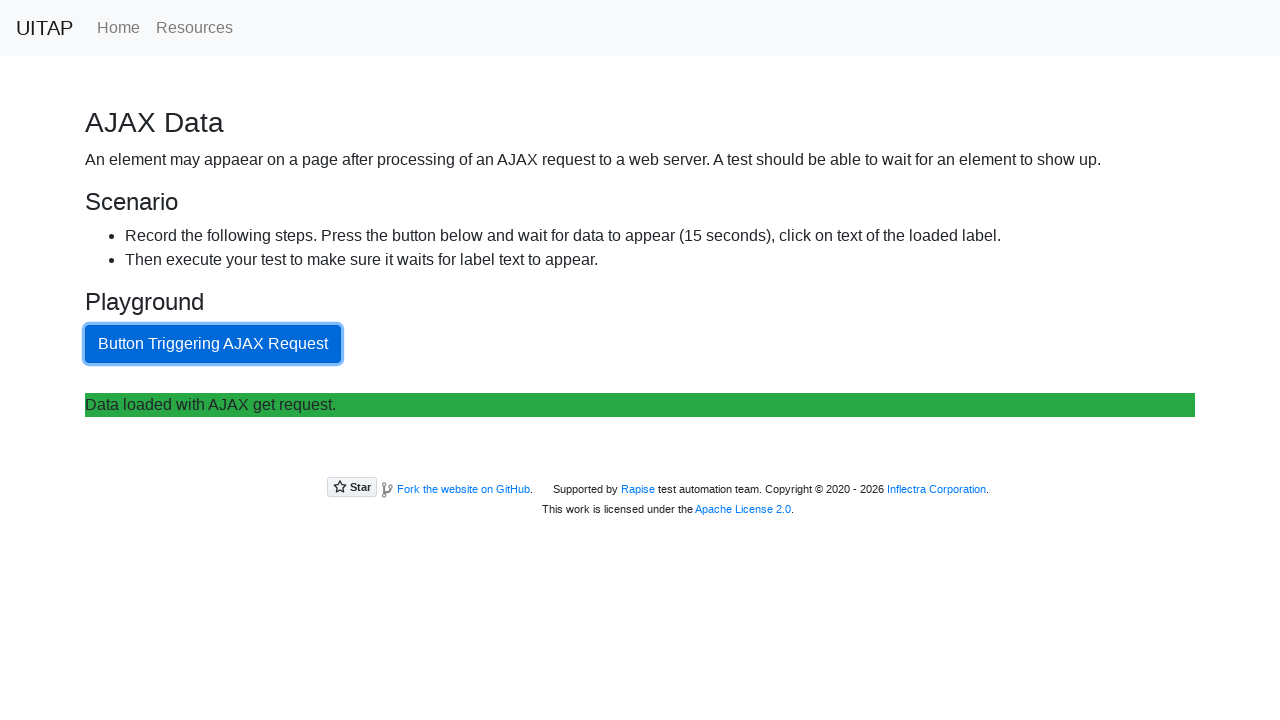